Tests multi-select dropdown functionality by selecting all available options in a cars dropdown menu

Starting URL: https://demoqa.com/select-menu

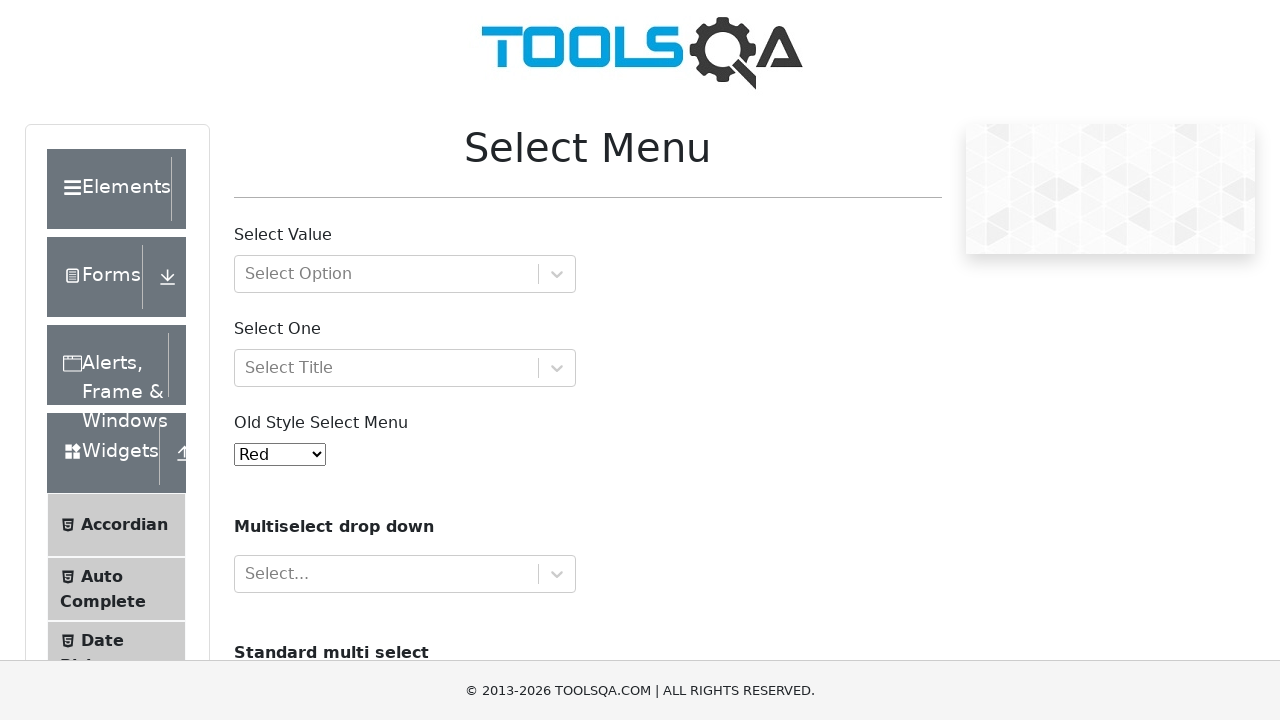

Scrolled down to make multi-select dropdown visible
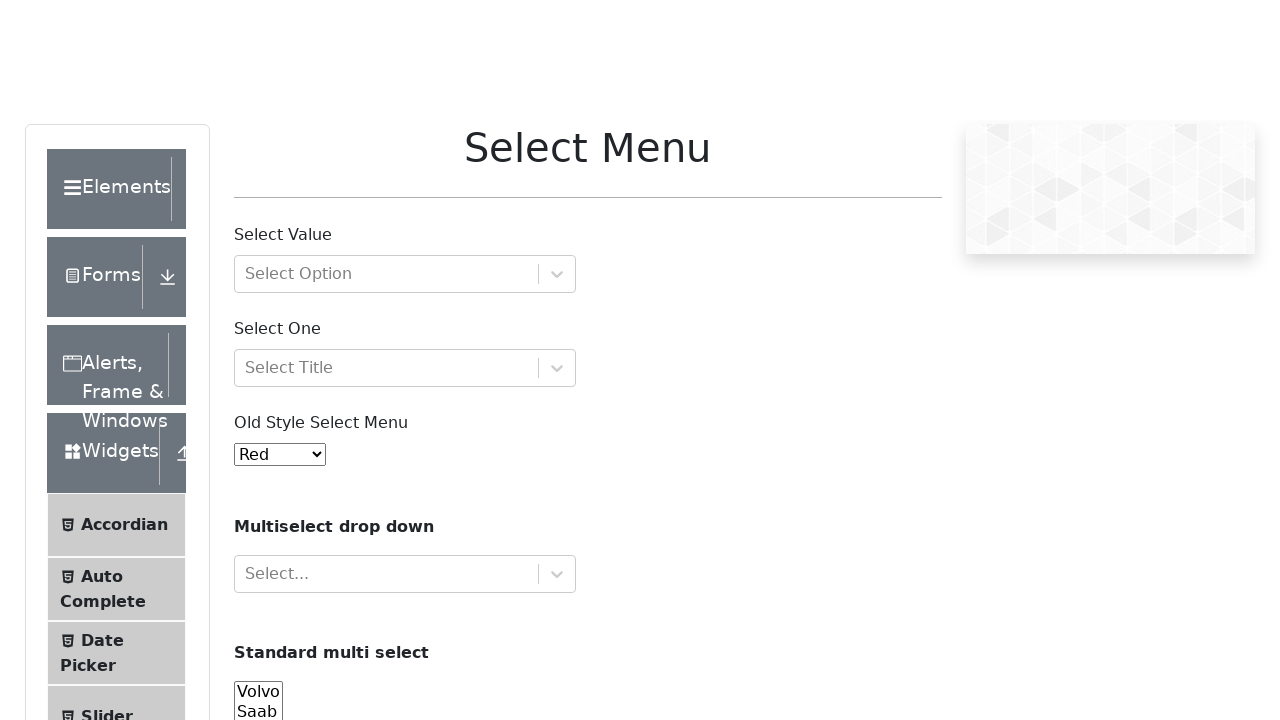

Located the cars multi-select dropdown
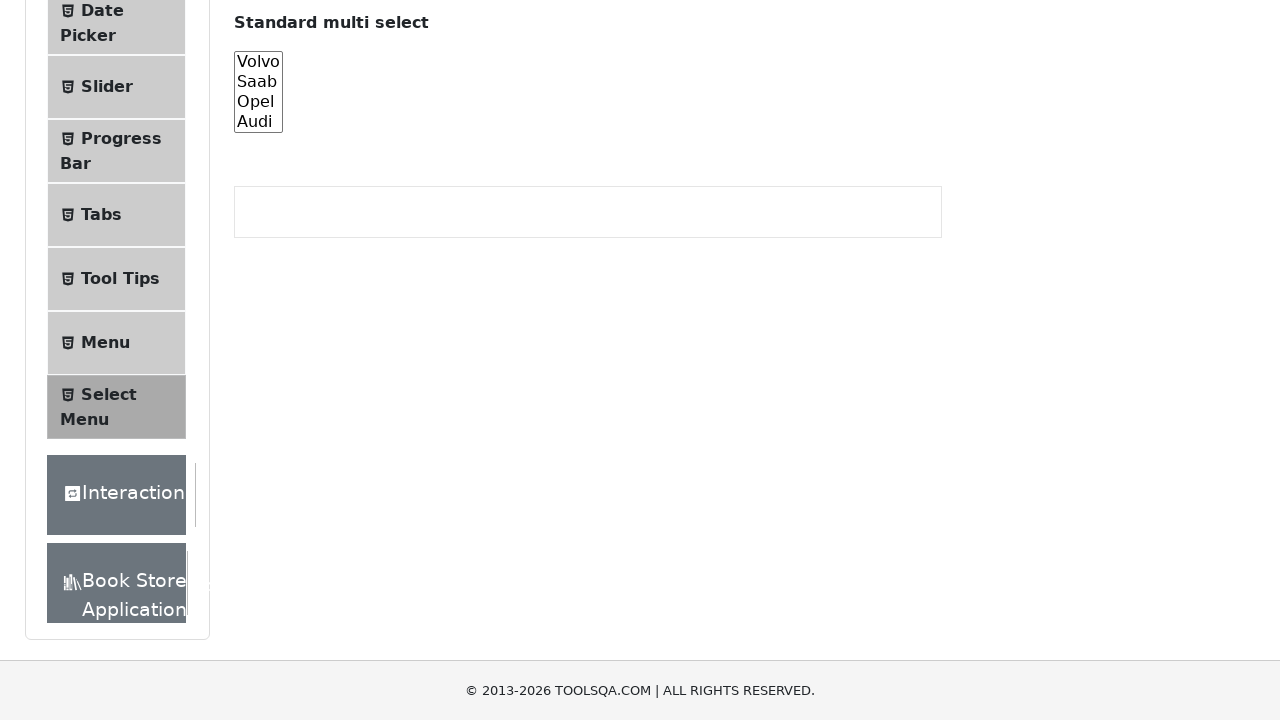

Retrieved all available options in the dropdown
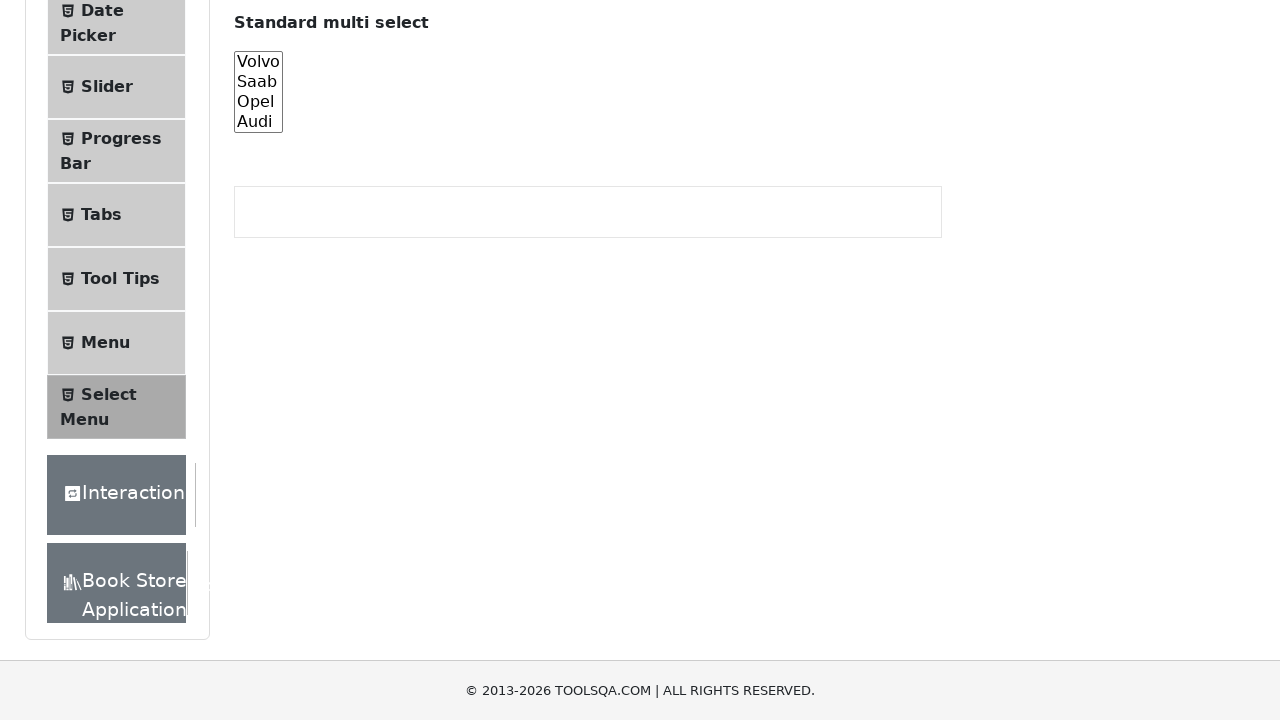

Selected option at index 0 on #cars
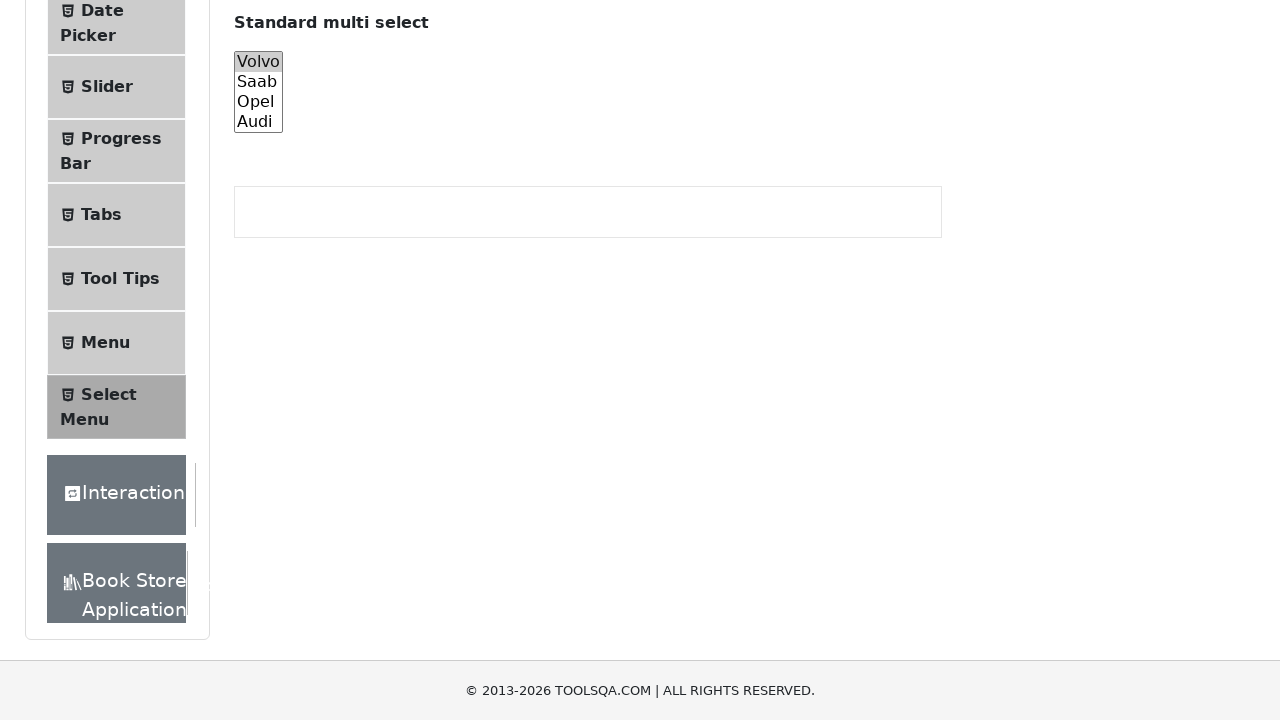

Selected option at index 1 on #cars
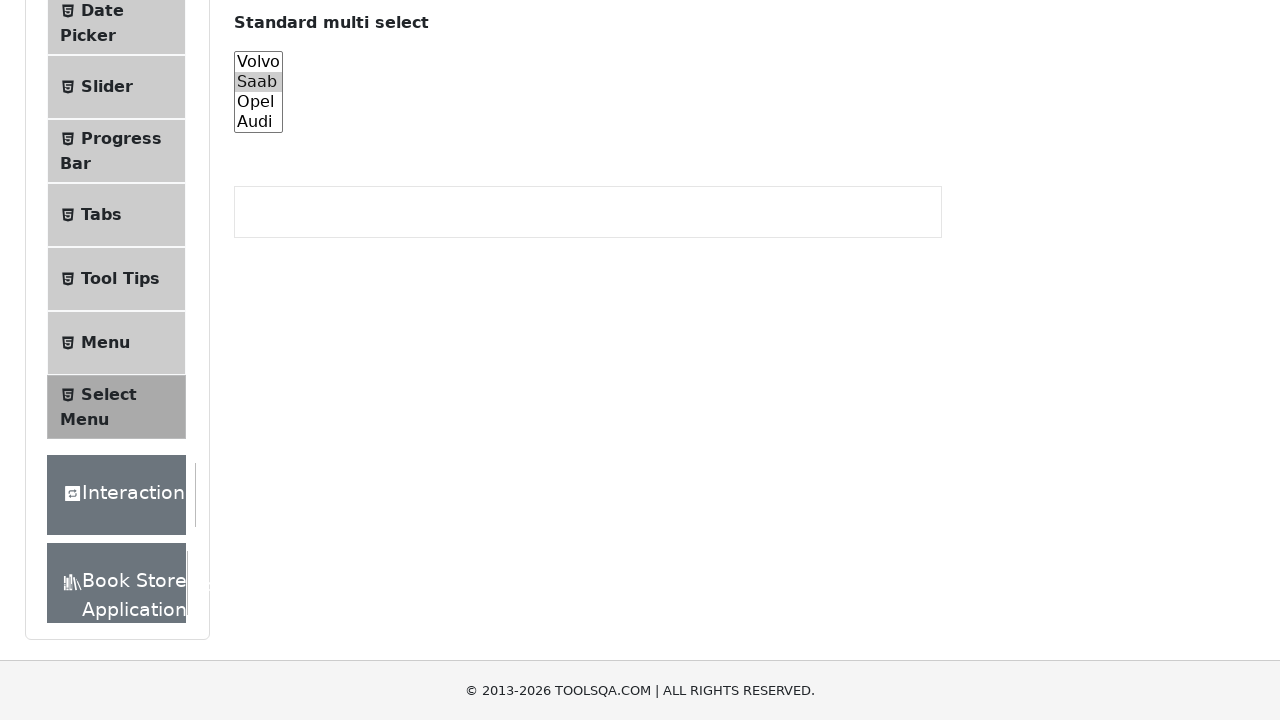

Selected option at index 2 on #cars
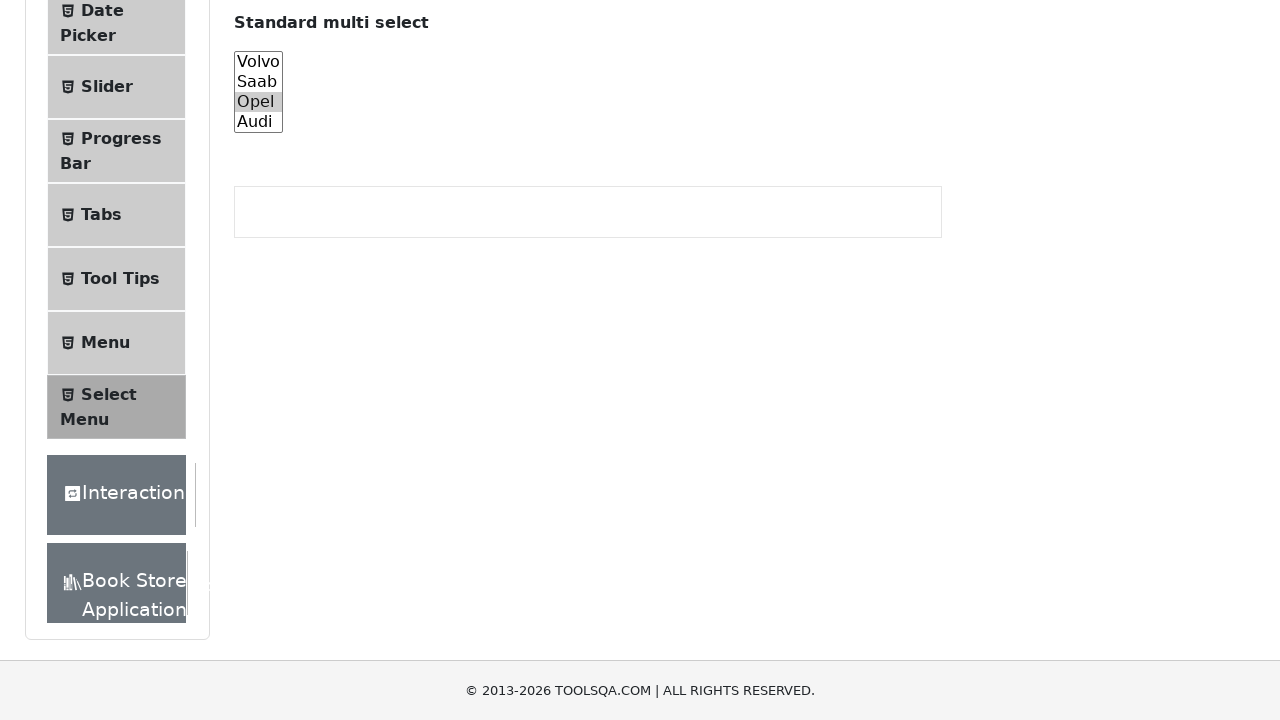

Selected option at index 3 on #cars
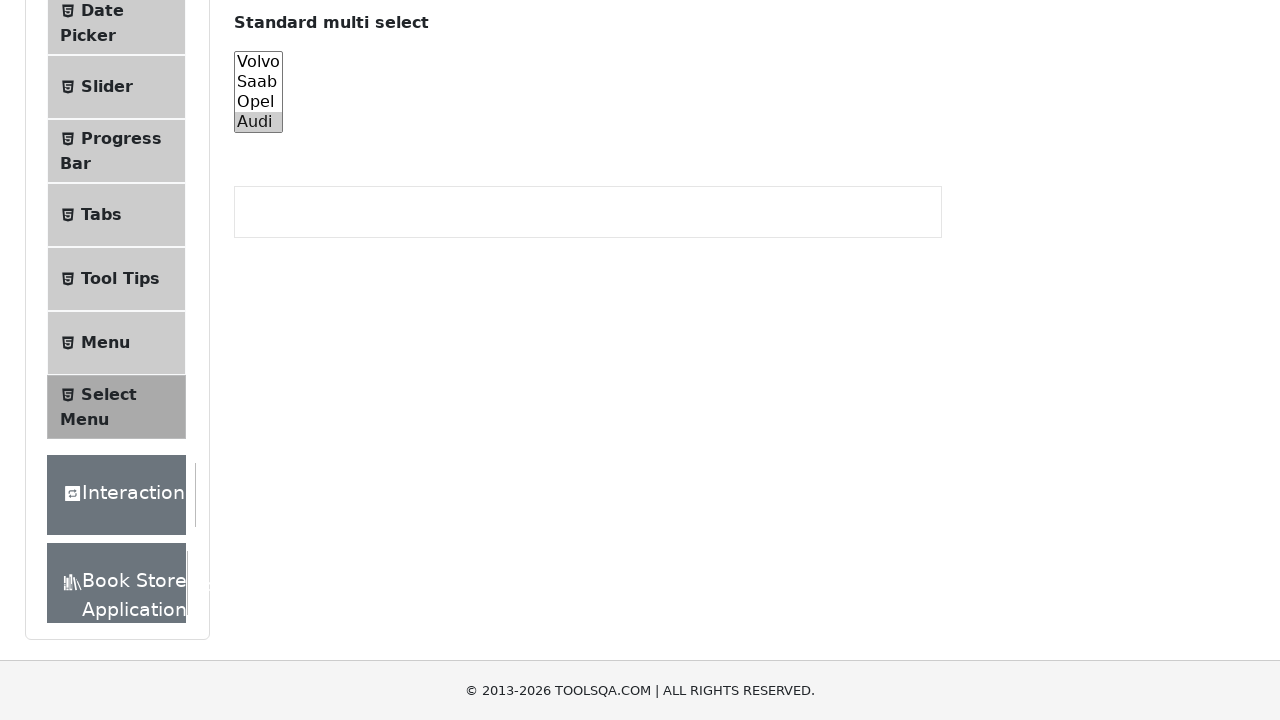

Retrieved all selected option values
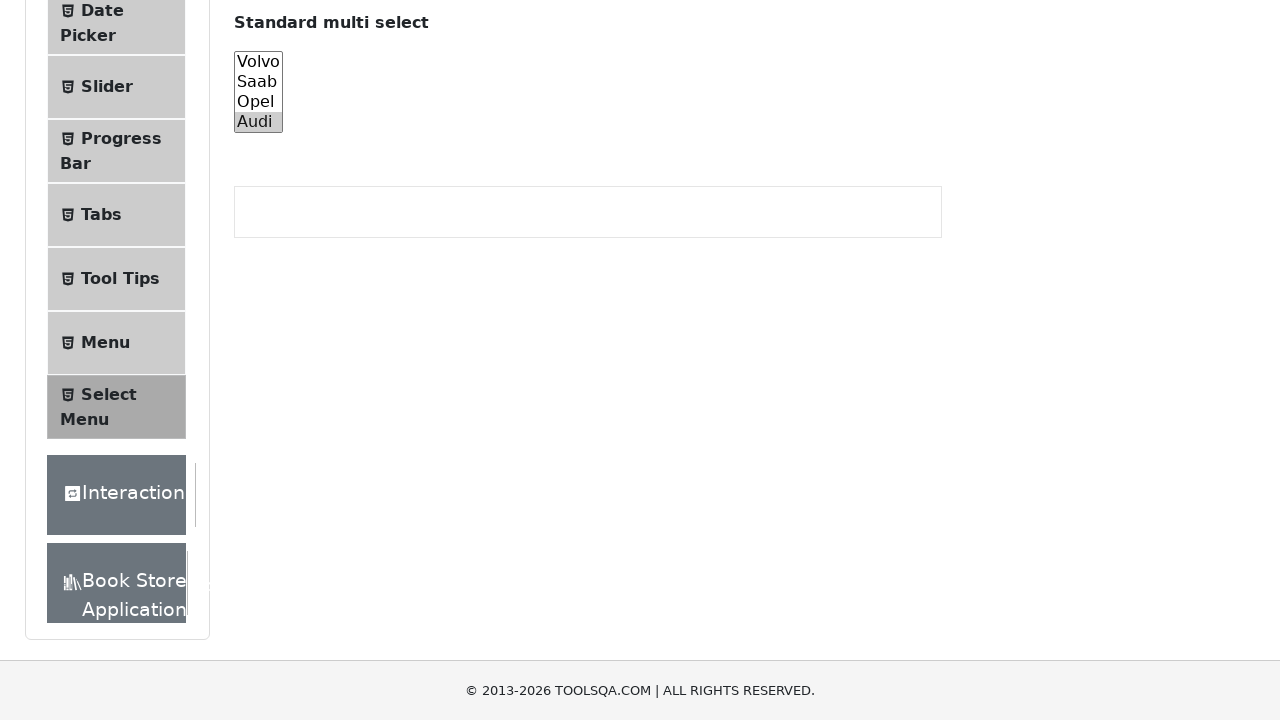

Printed selected value: Audi
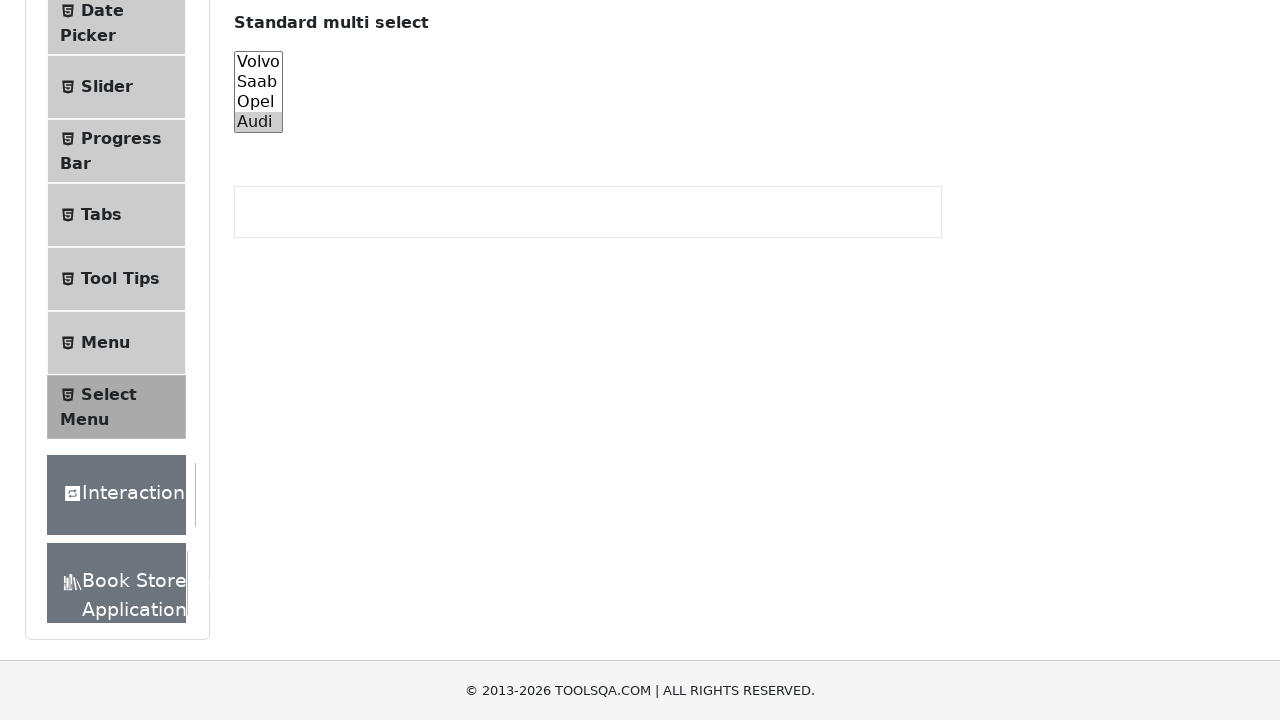

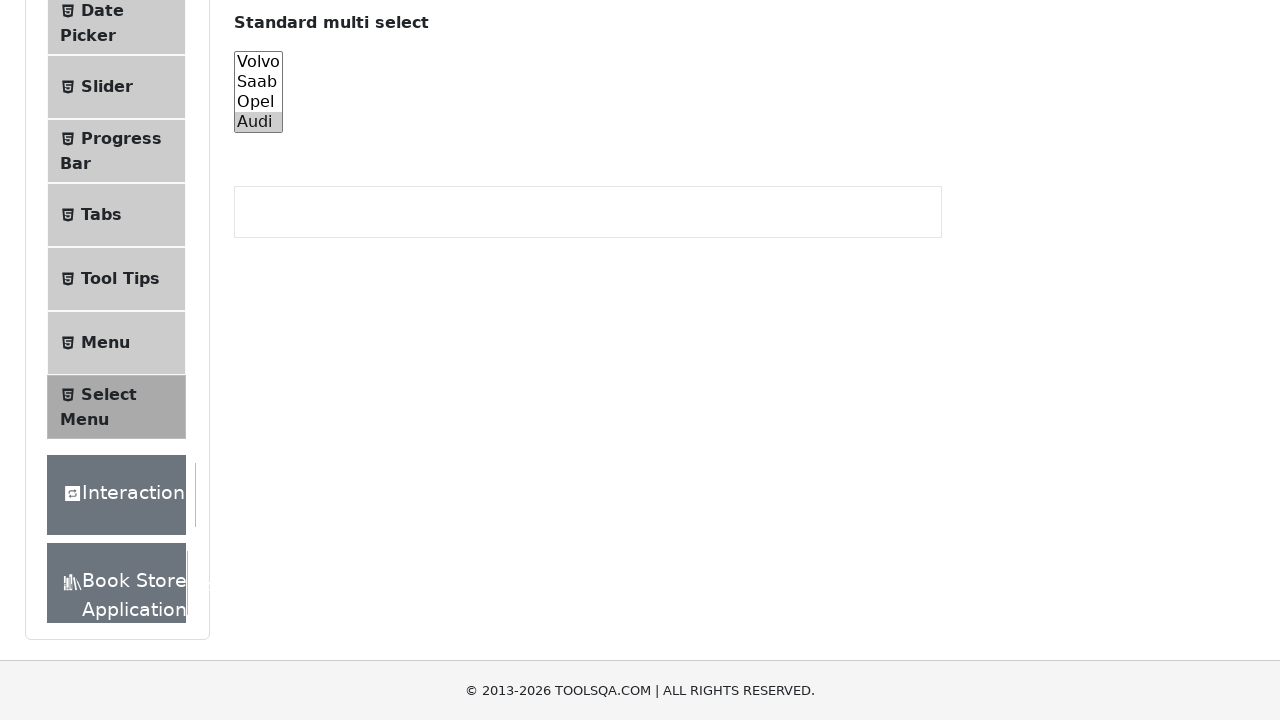